Tests the train search functionality on eRail.in by entering source and destination stations and searching for available trains between Chennai (MS) and Madurai (MDU)

Starting URL: https://erail.in/

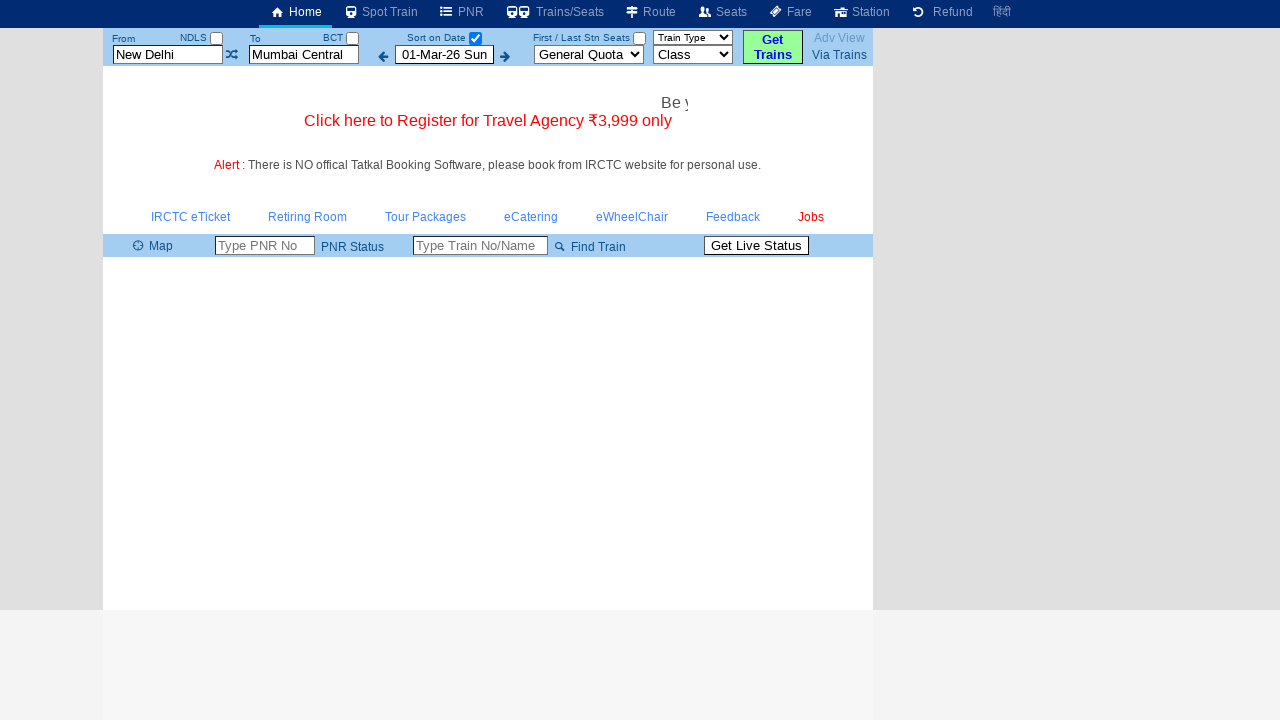

Cleared source station field on #txtStationFrom
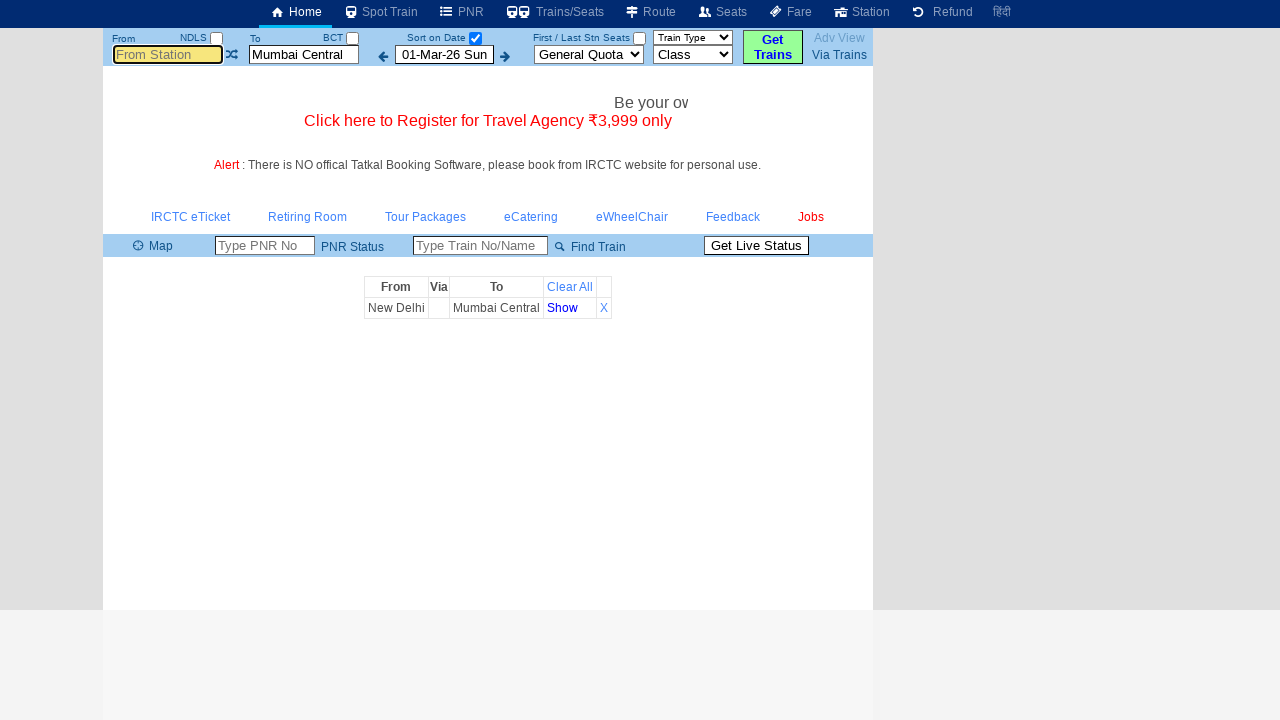

Entered 'ms' (Chennai) in source station field on #txtStationFrom
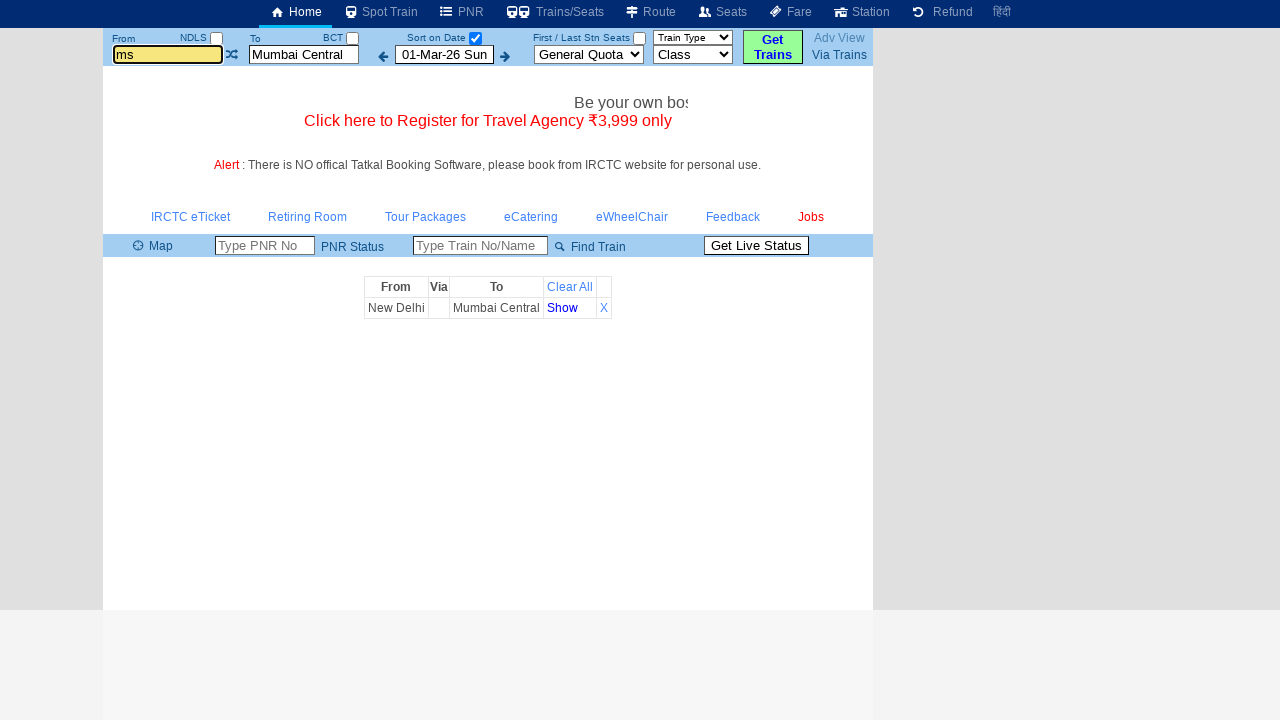

Pressed Enter to confirm source station Chennai (MS) on #txtStationFrom
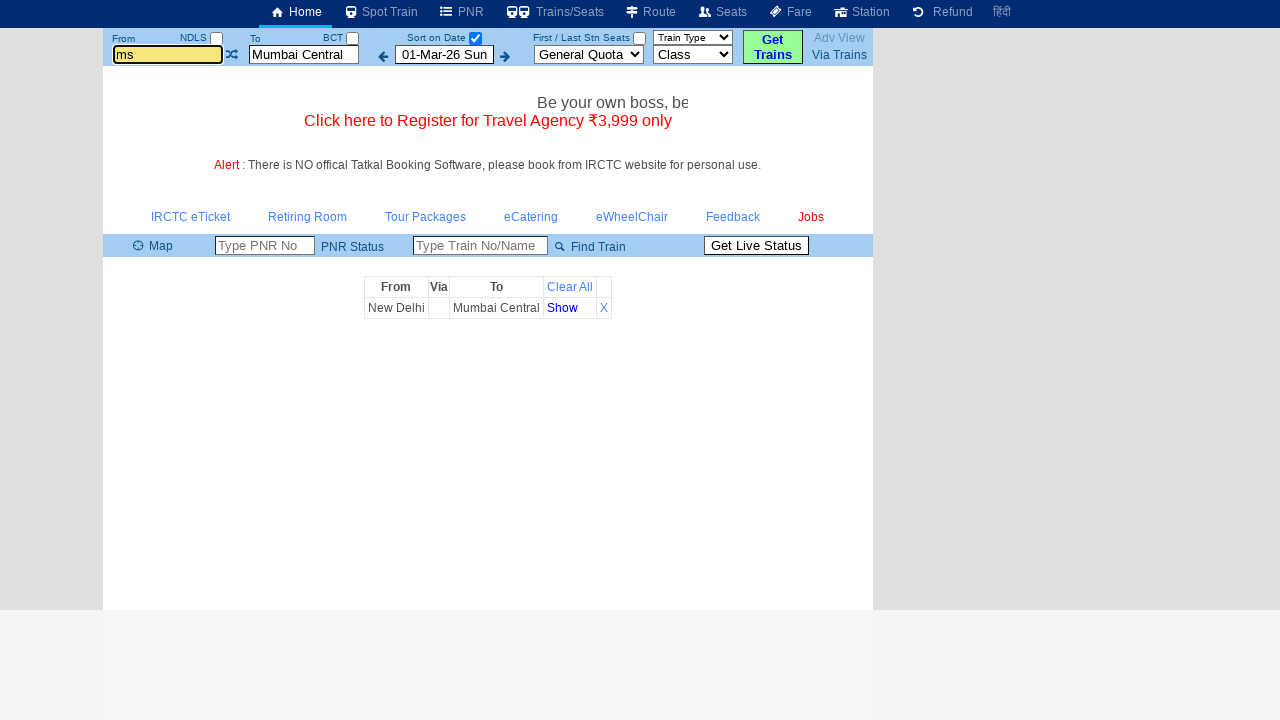

Cleared destination station field on #txtStationTo
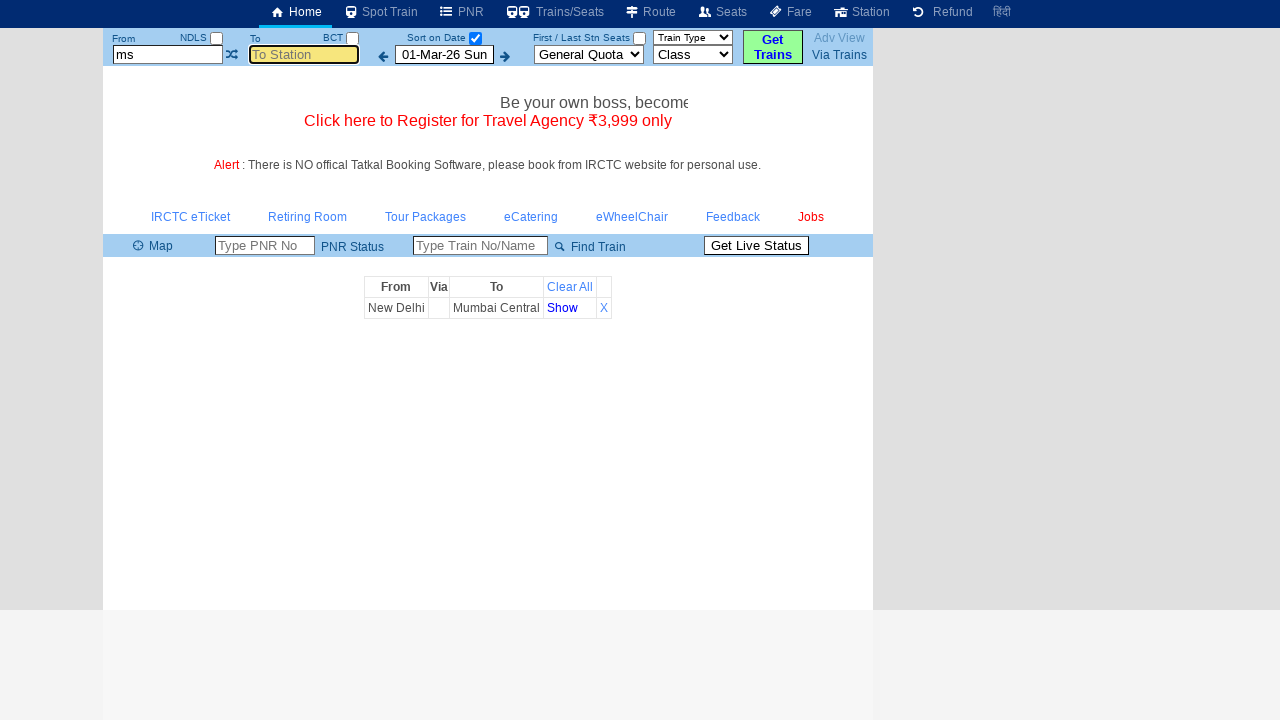

Entered 'mdu' (Madurai) in destination station field on #txtStationTo
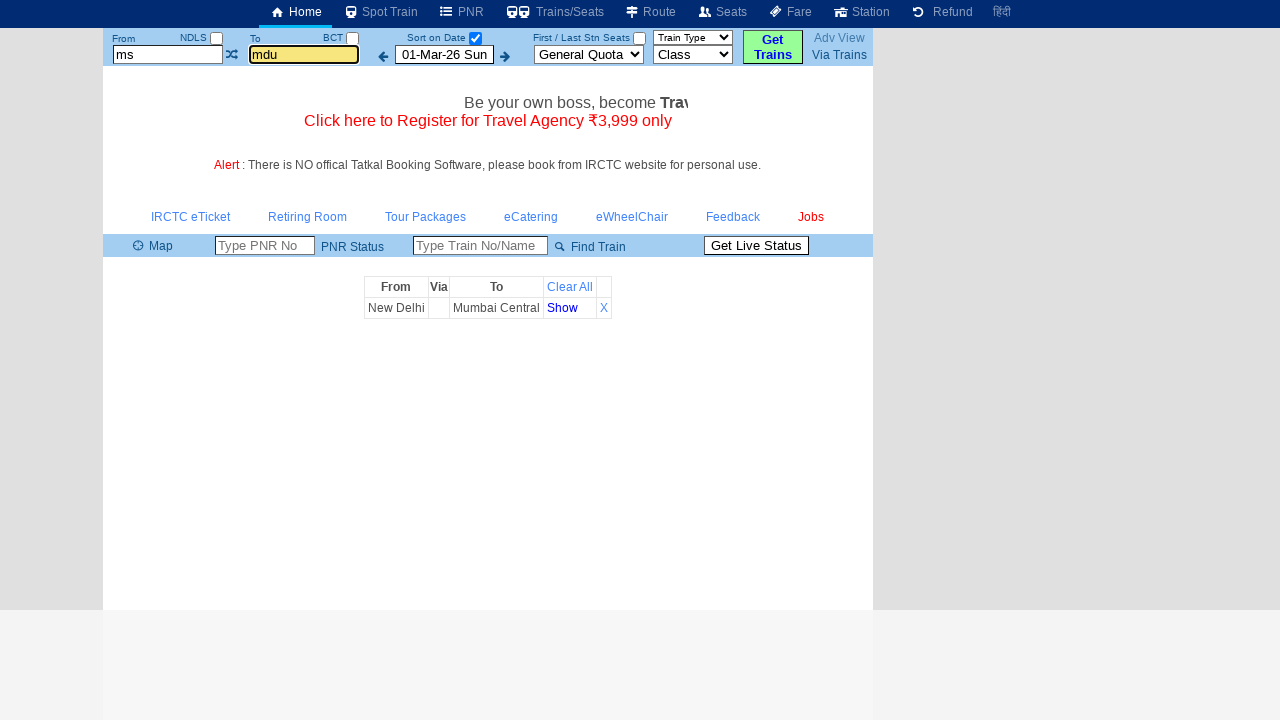

Pressed Enter to confirm destination station Madurai (MDU) on #txtStationTo
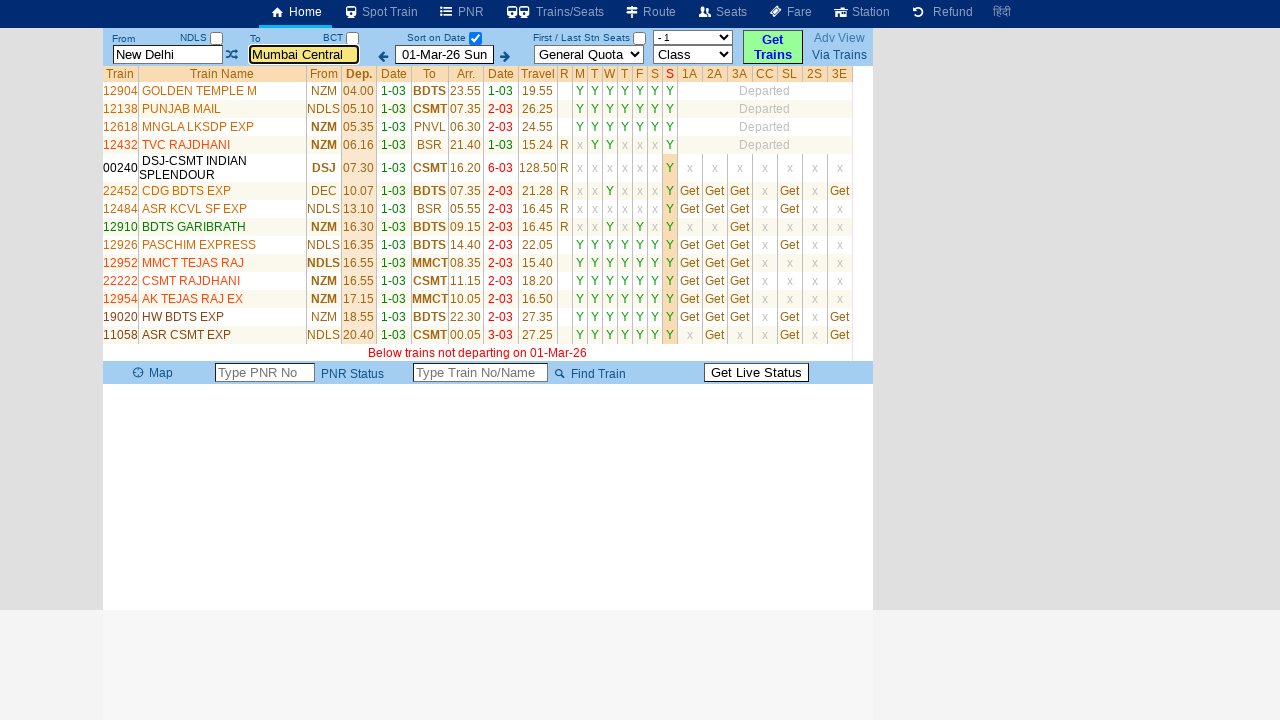

Clicked date selection checkbox at (475, 38) on #chkSelectDateOnly
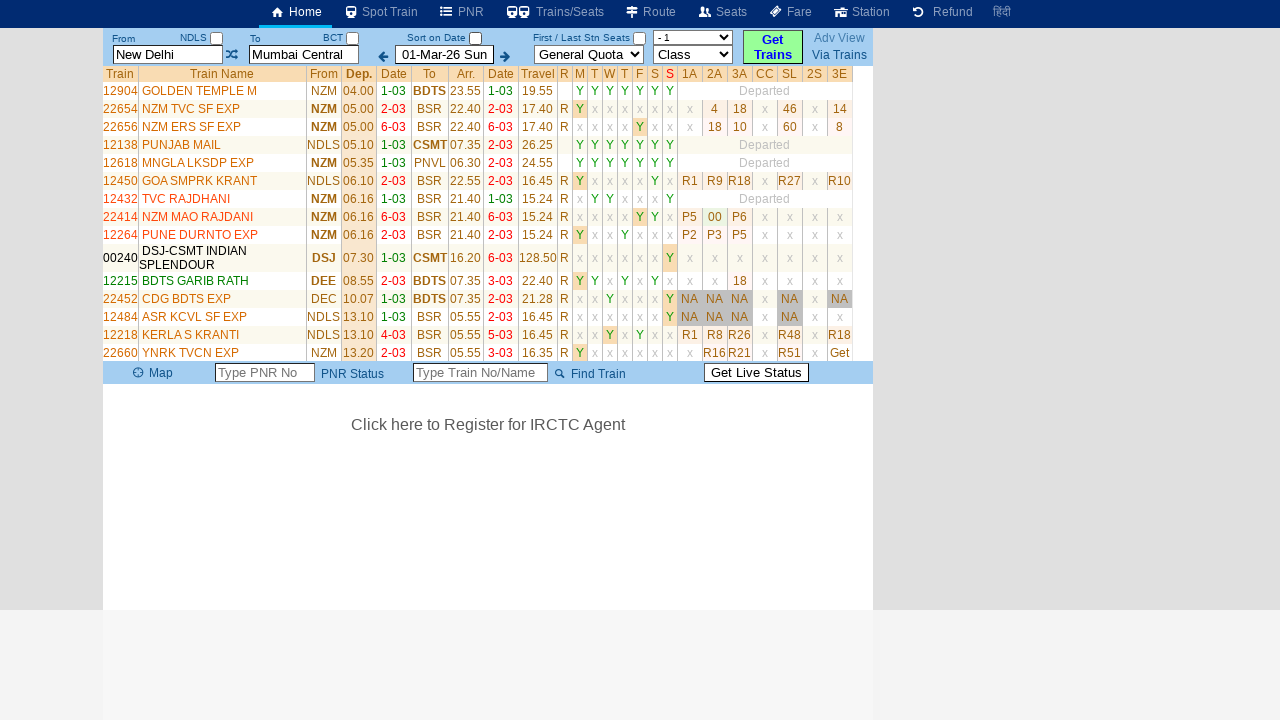

Trains list table loaded successfully with available trains between Chennai (MS) and Madurai (MDU)
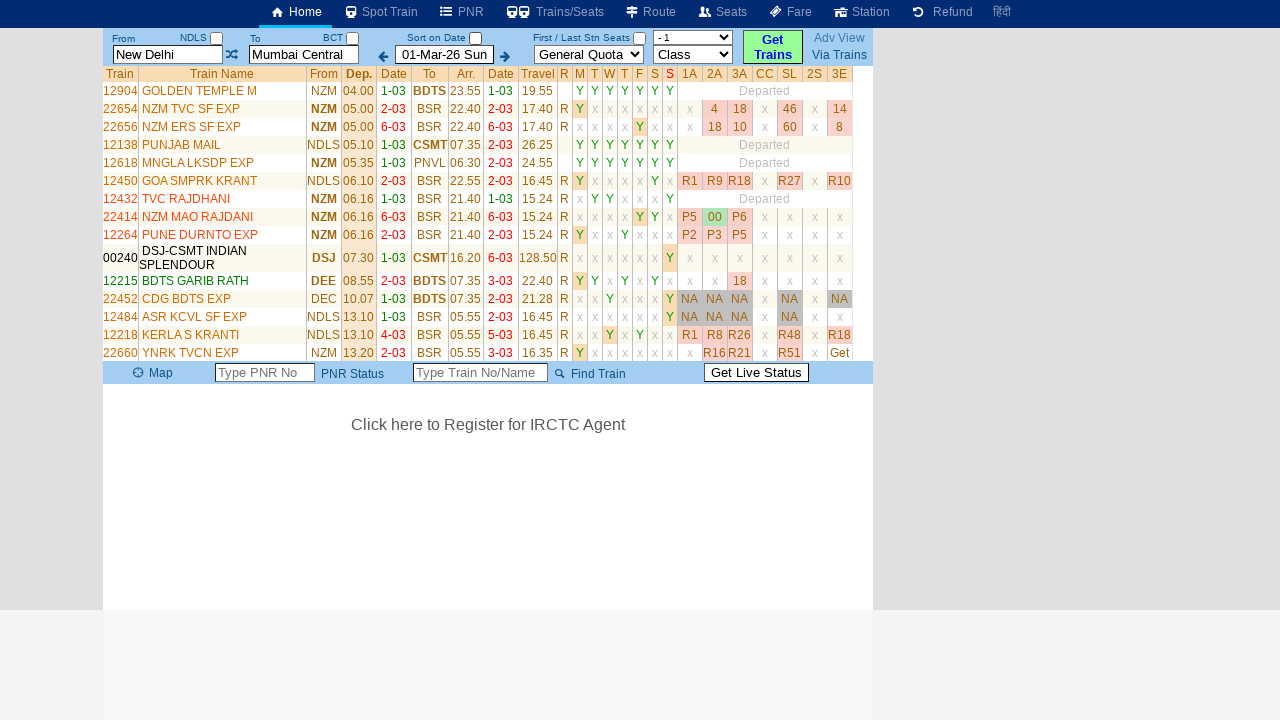

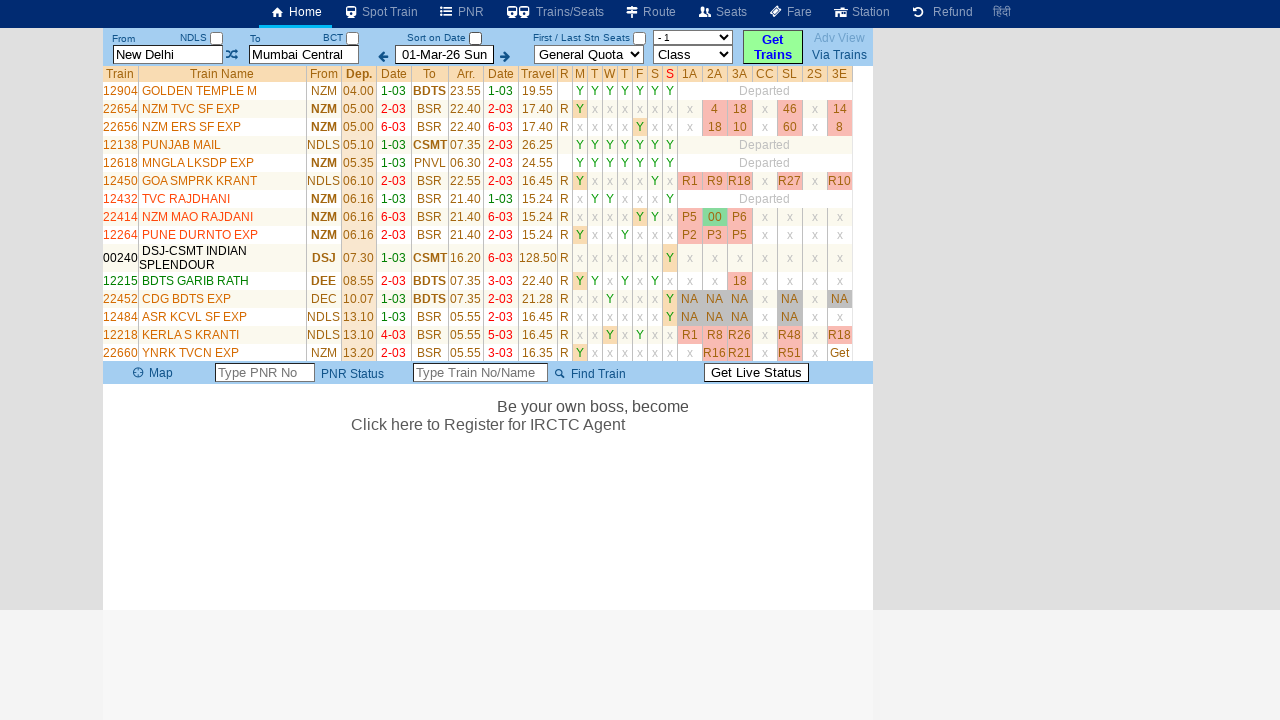